Tests the Text Box form functionality by navigating to the Elements section, filling out user information fields (name, email, addresses), and verifying the output displays correctly.

Starting URL: https://demoqa.com/automation-practice-form

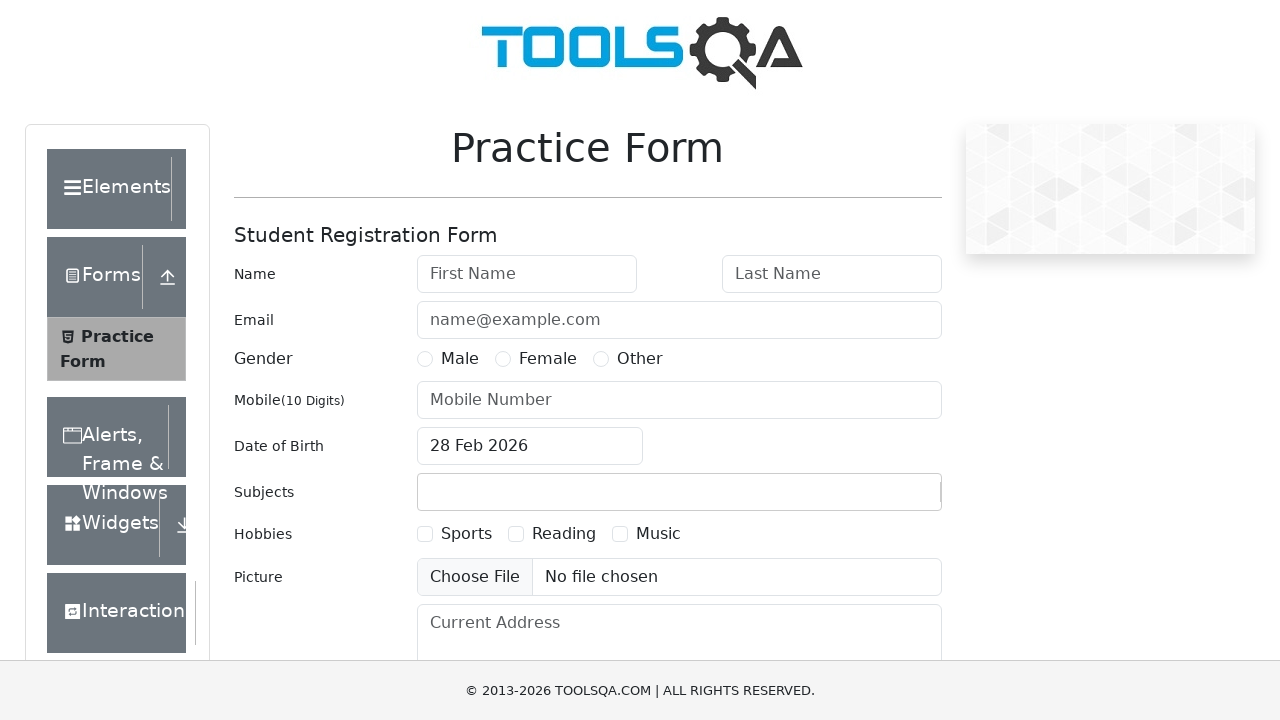

Clicked on Elements header at (109, 189) on xpath=//div[@class="header-text"]
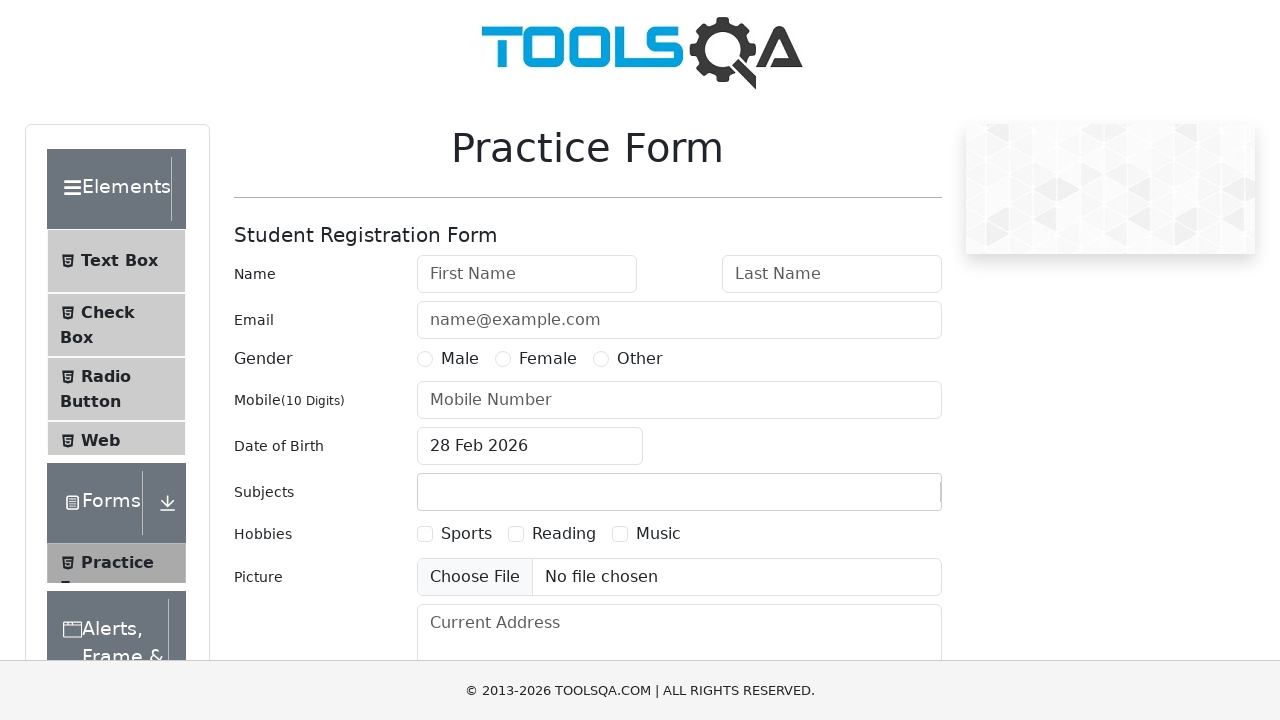

Clicked on Text Box menu item at (119, 261) on xpath=//span[contains(text(),'Text Box')]
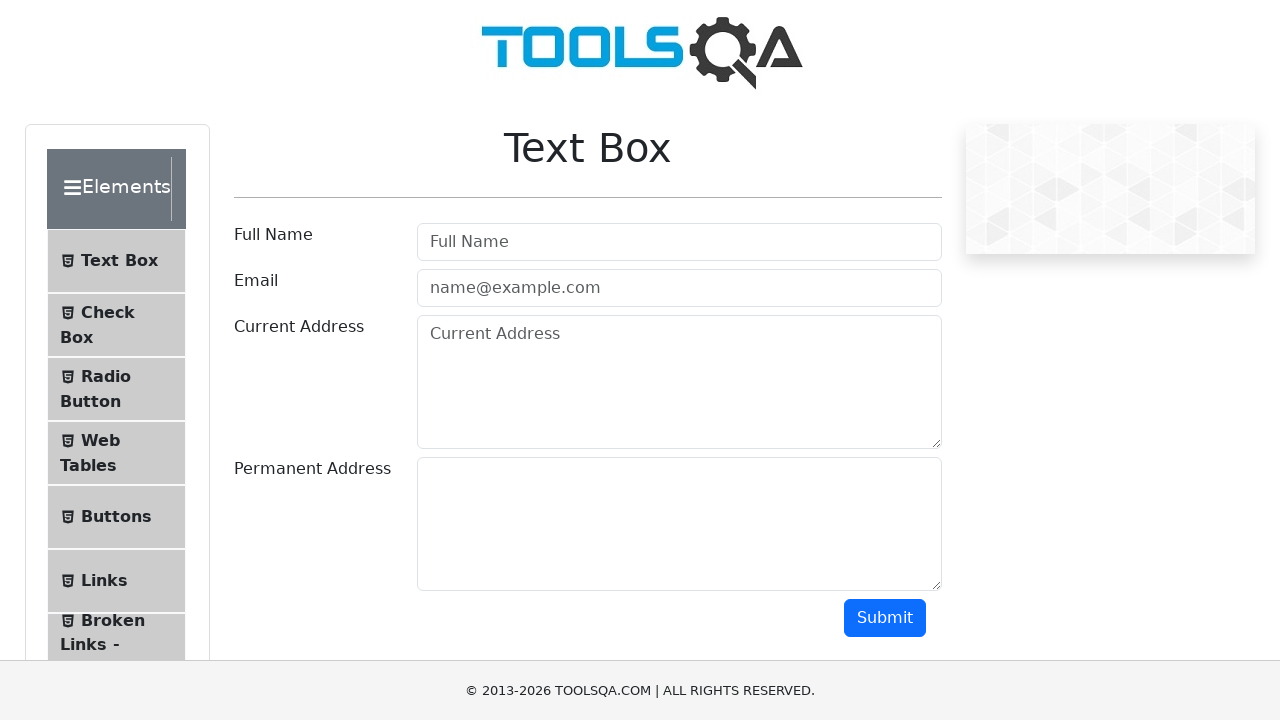

Filled in name field with 'Milton' on #userName
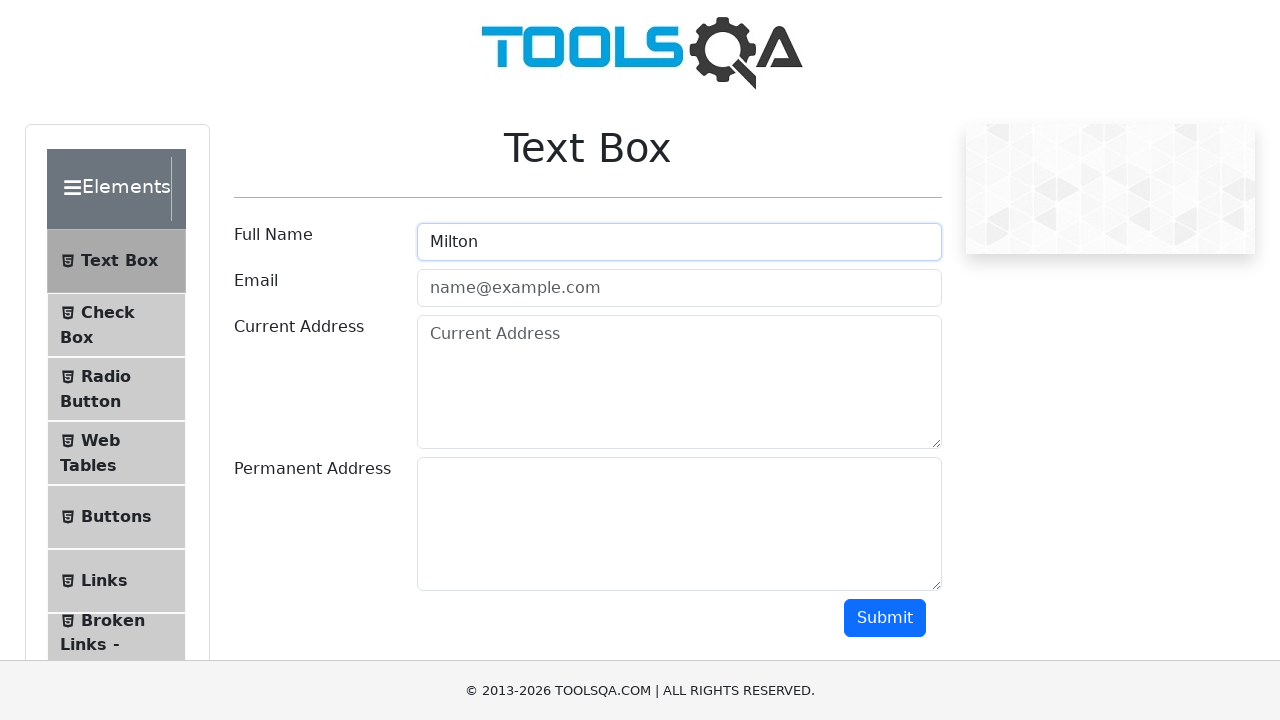

Filled in email field with 'mespinozas@canvia.com' on #userEmail
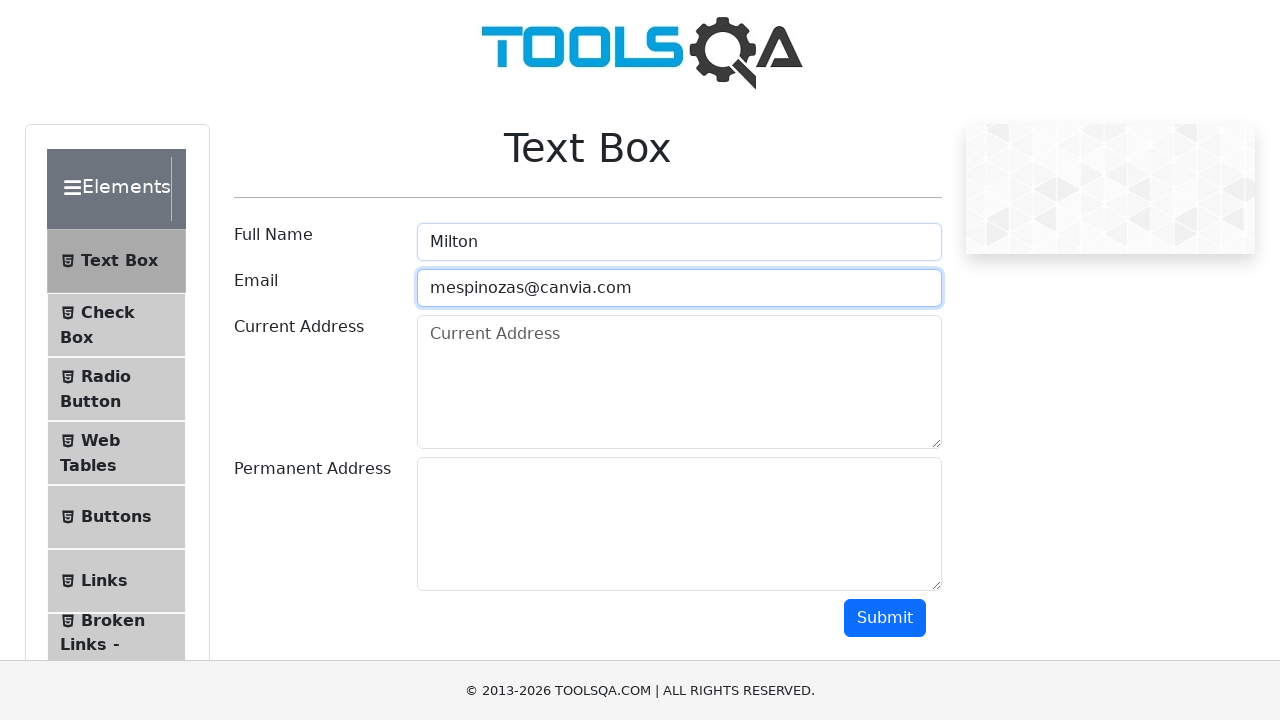

Filled in current address field with 'San Jeronimo - Cusco' on #currentAddress
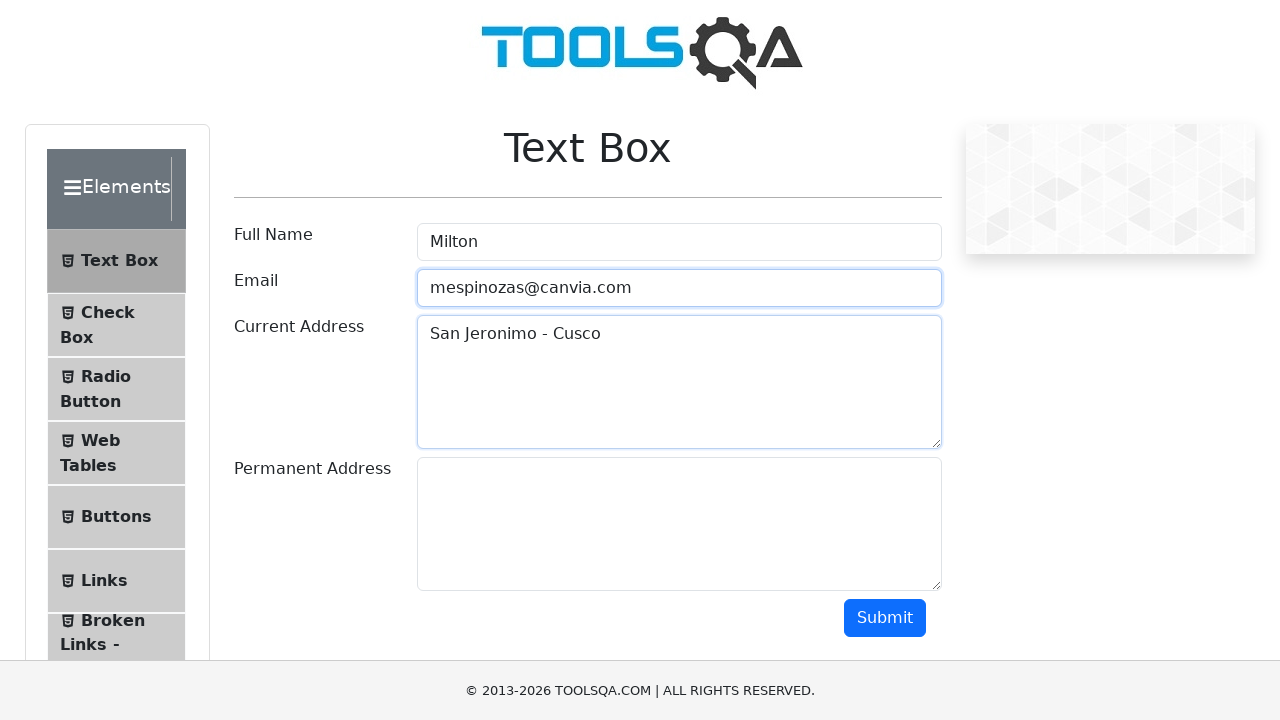

Filled in permanent address field with 'Santiago de Surco - Lima' on #permanentAddress
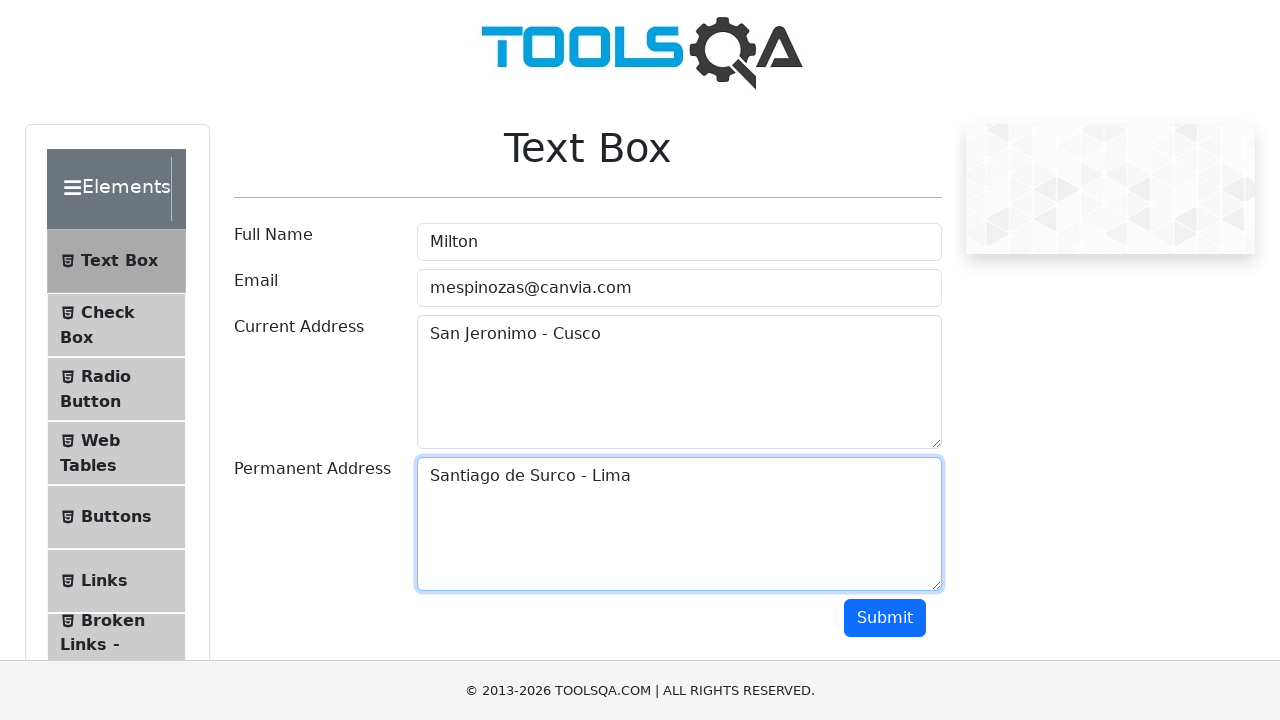

Clicked submit button to submit the form at (885, 618) on #submit
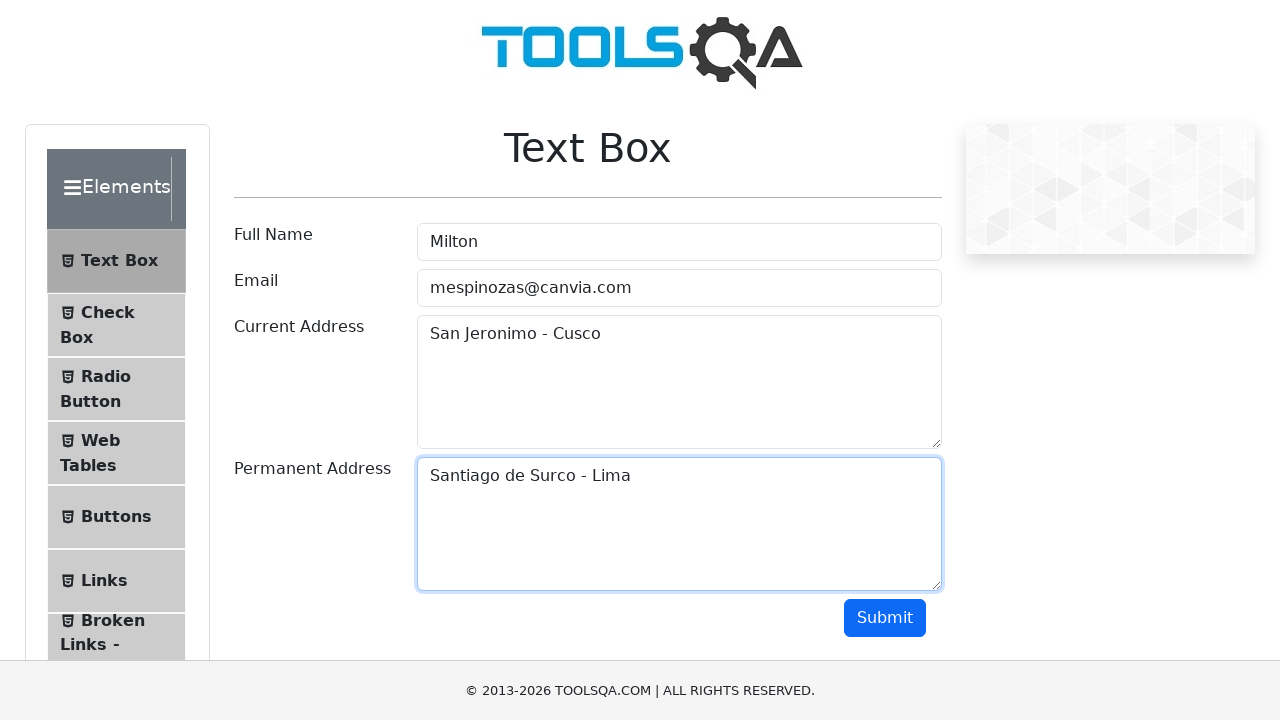

Waited for name output field to appear
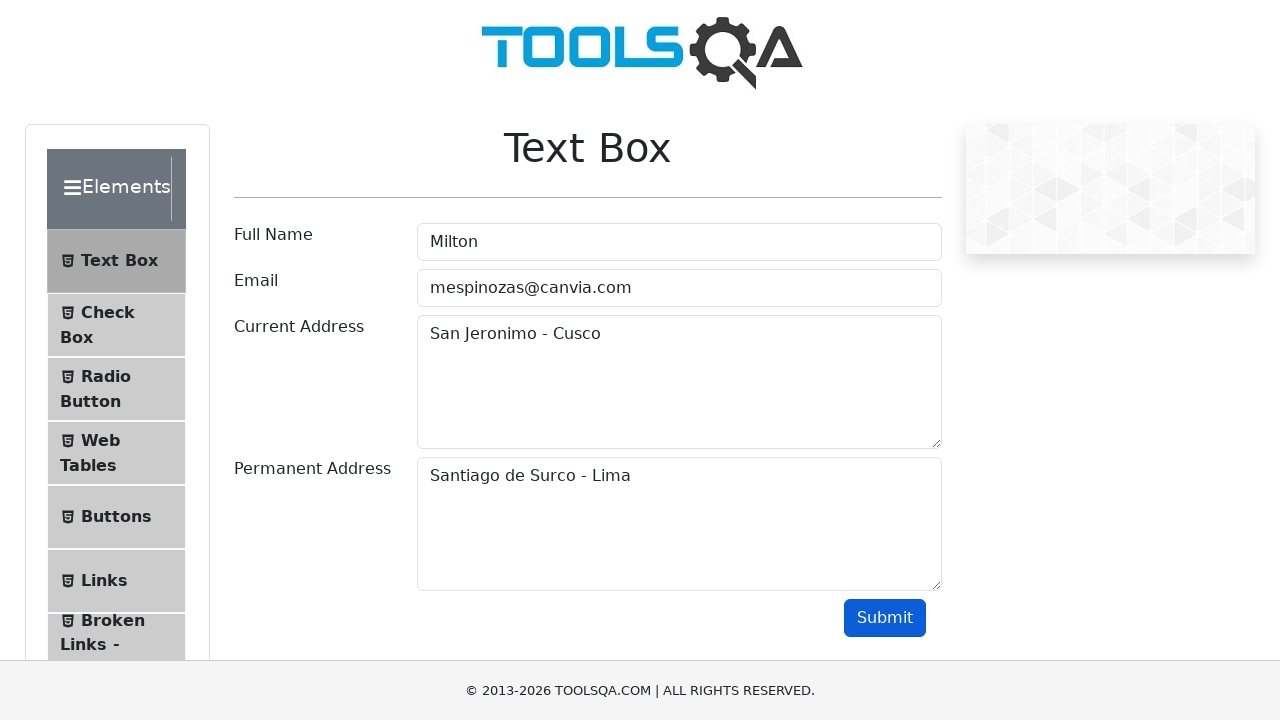

Waited for email output field to appear
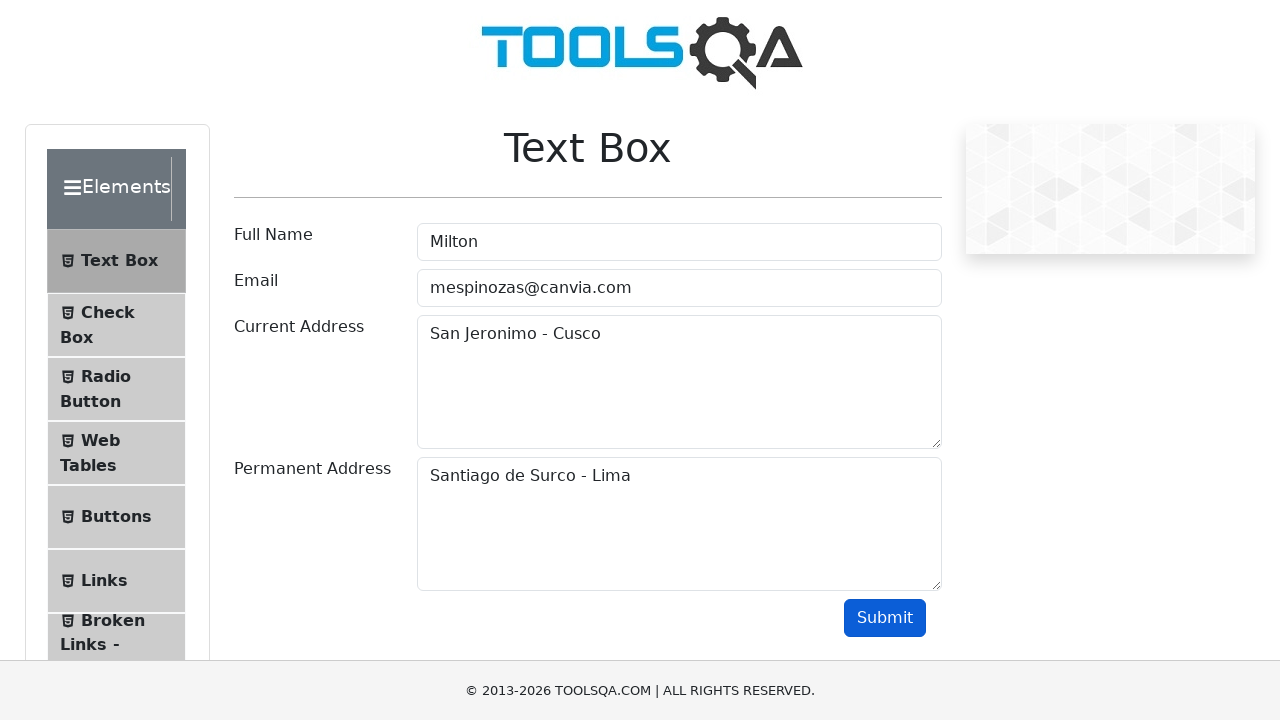

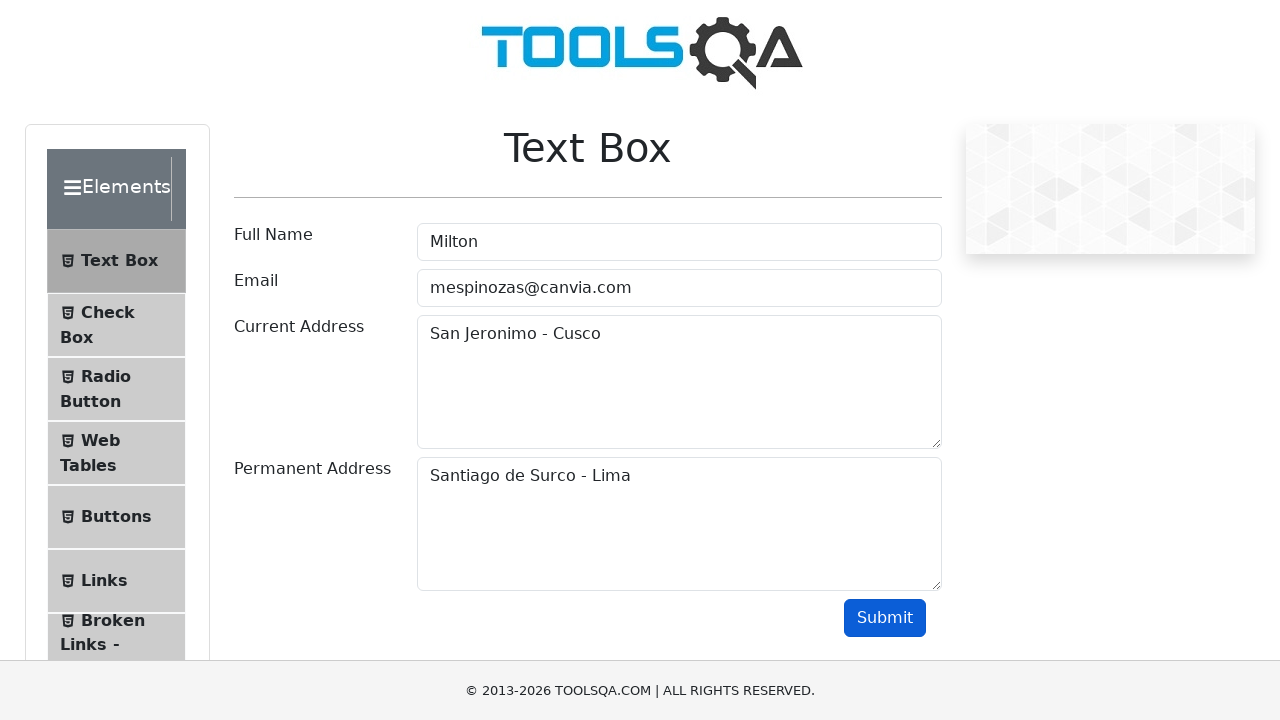